Tests a text box form by filling in user information fields (name, email, current address, permanent address) and submitting the form

Starting URL: https://demoqa.com/text-box

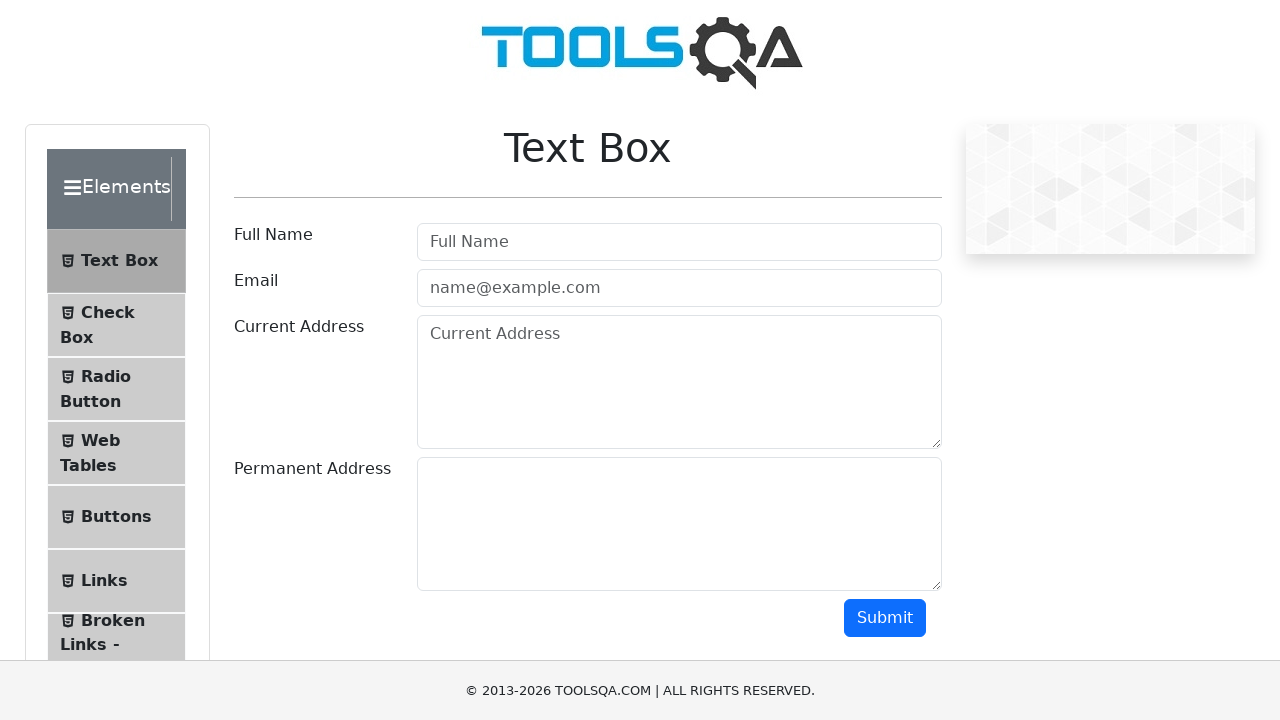

Filled user name field with 'Pierre' on #userName
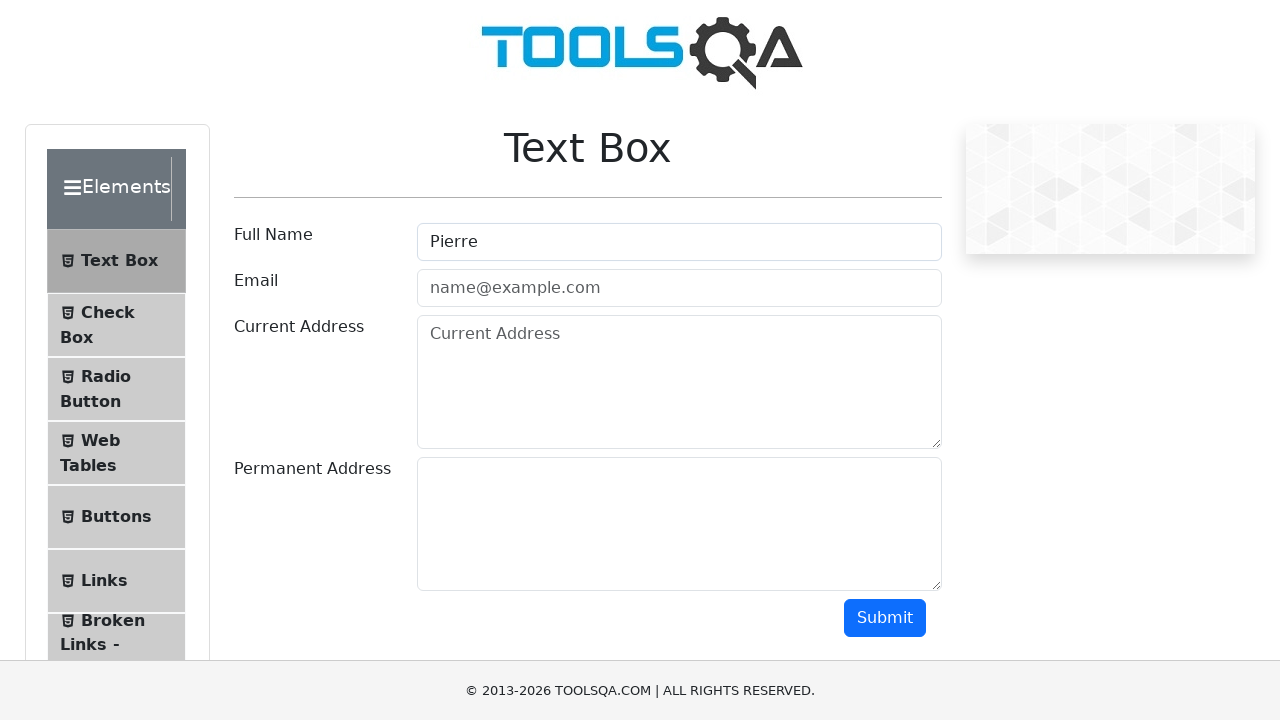

Filled email field with 'unemail@hotmail.com' on #userEmail
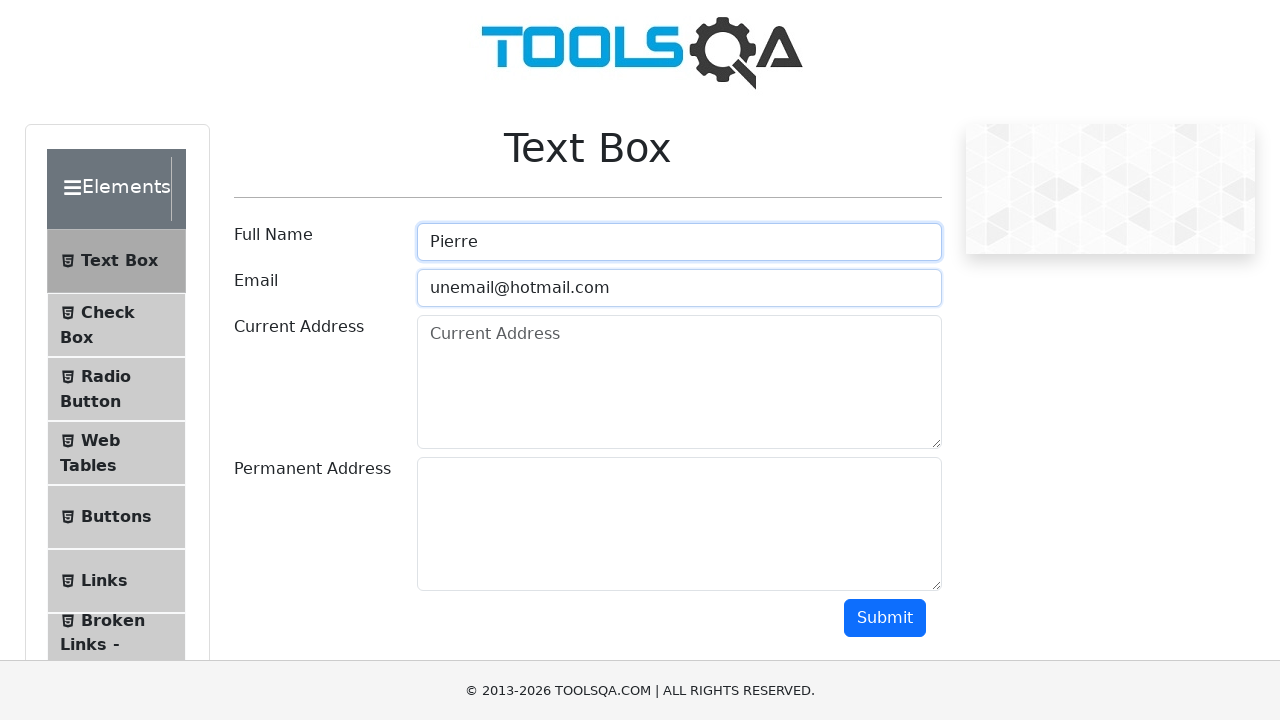

Filled current address field with 'una direccion tal' on #currentAddress
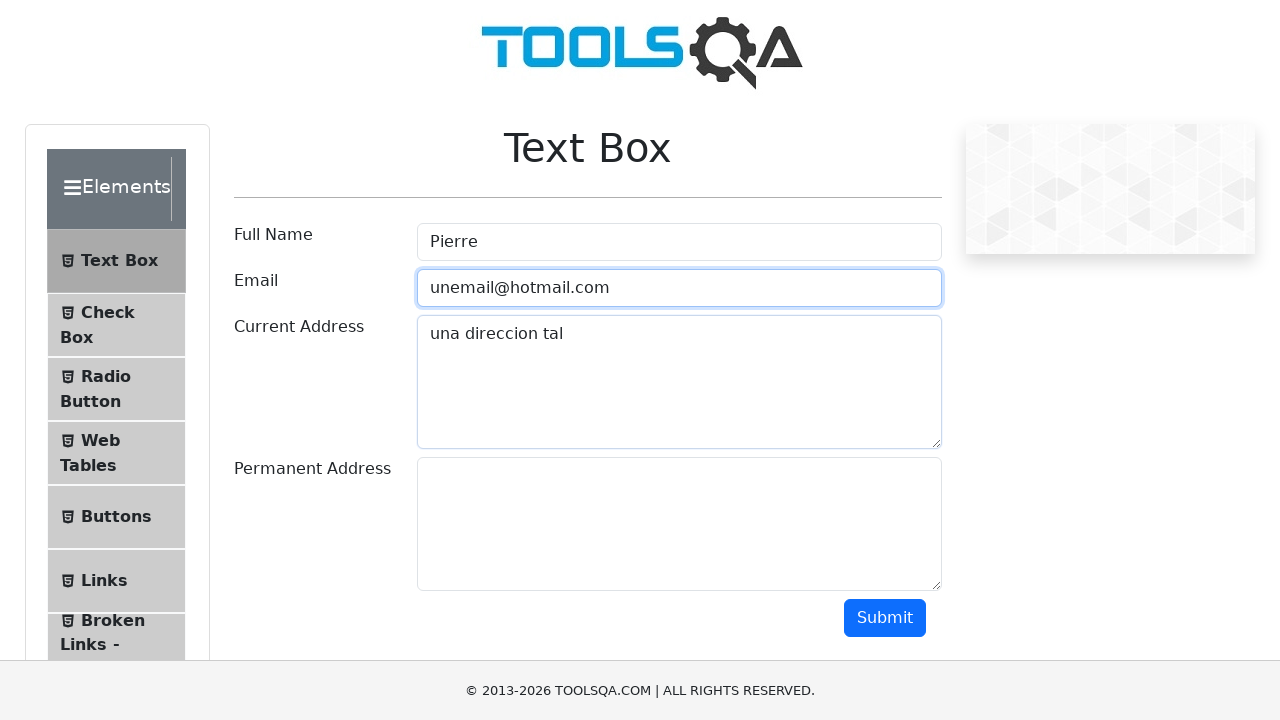

Filled permanent address field with 'una direccion tal permanente' on #permanentAddress
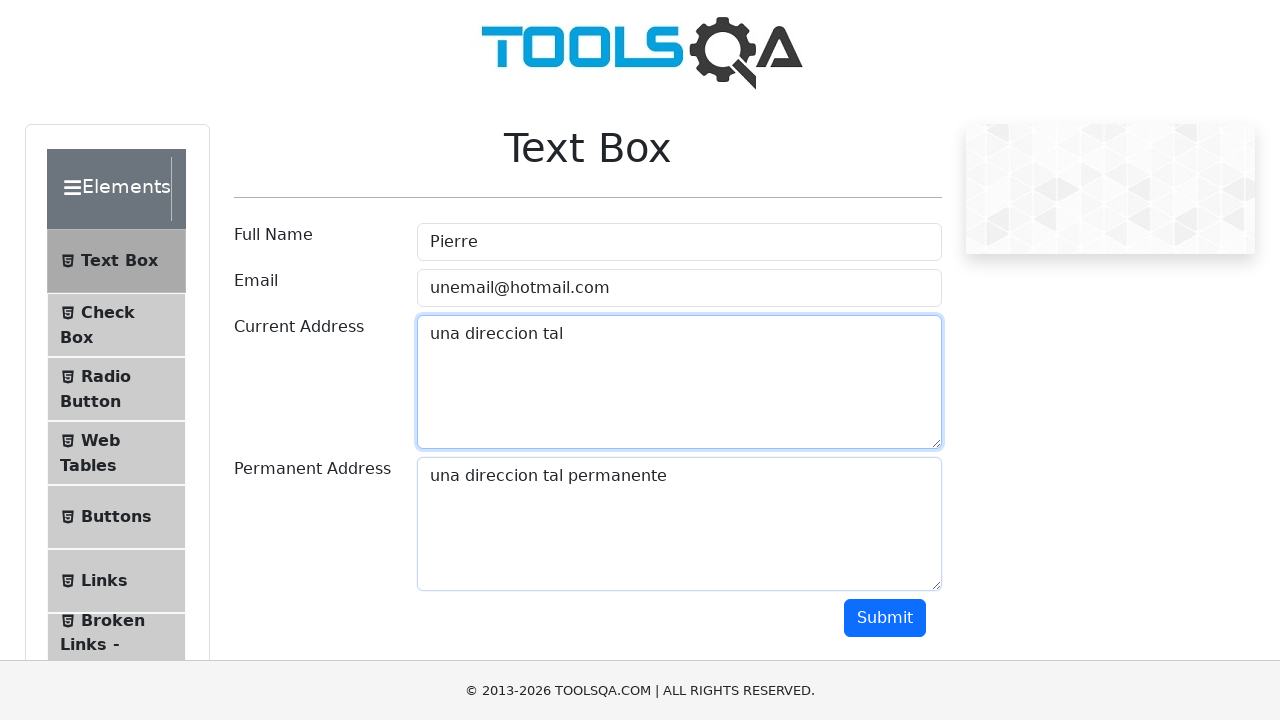

Clicked submit button to submit the form at (885, 618) on #submit
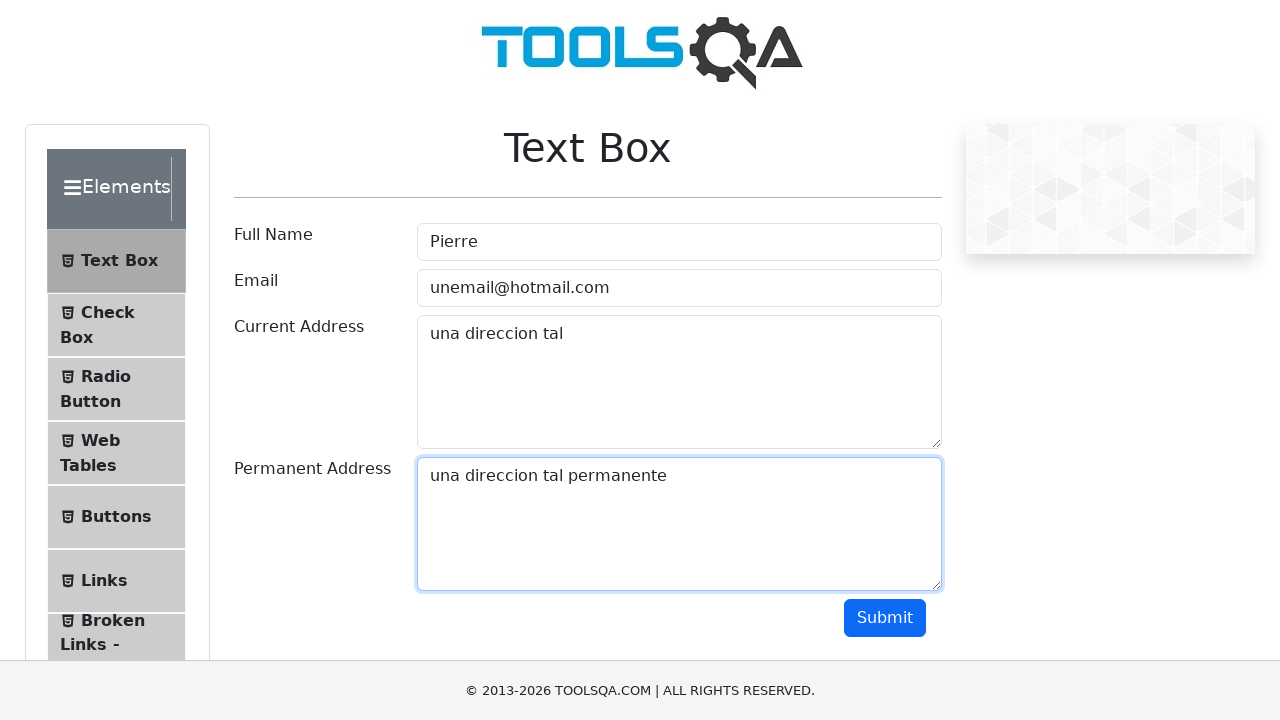

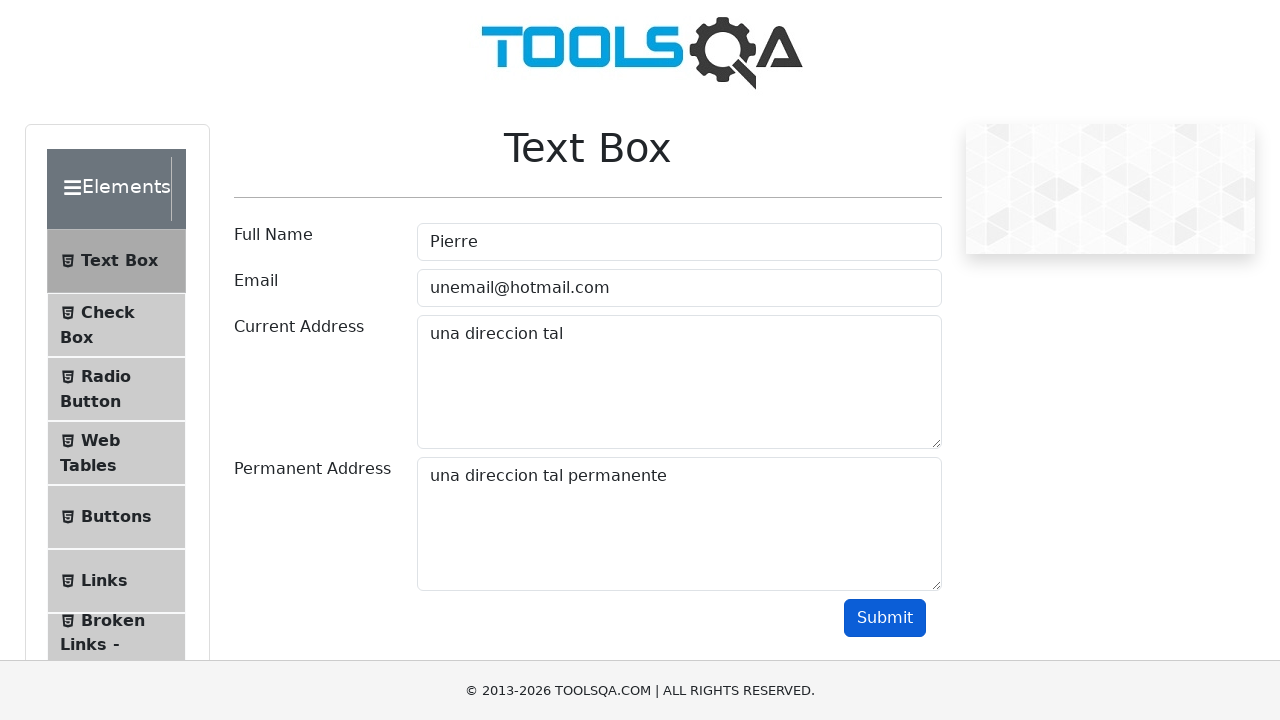